Tests URL change functionality by clicking a button that modifies the URL with query parameters

Starting URL: https://paulocoliveira.github.io/mypages/waits/index.html

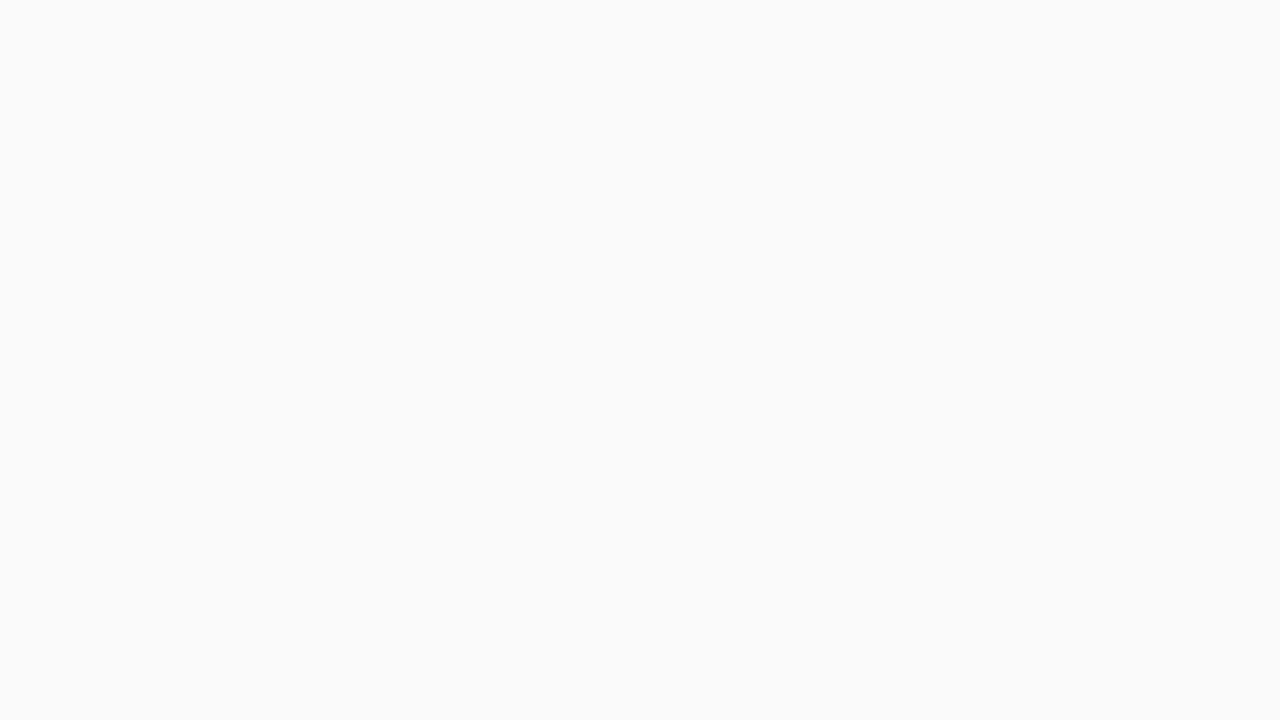

Stored current URL
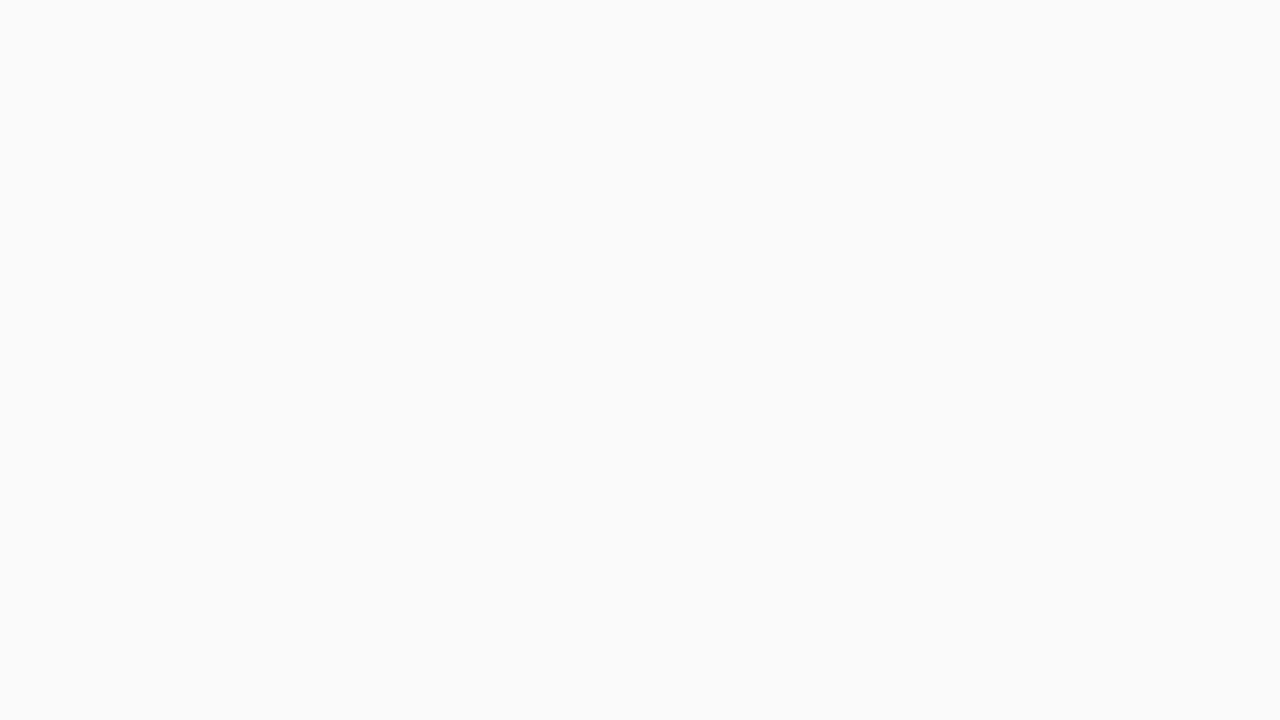

Clicked 'Mudar URL' button to change URL with query parameters at (412, 703) on xpath=//button[contains(text(), 'Mudar URL')]
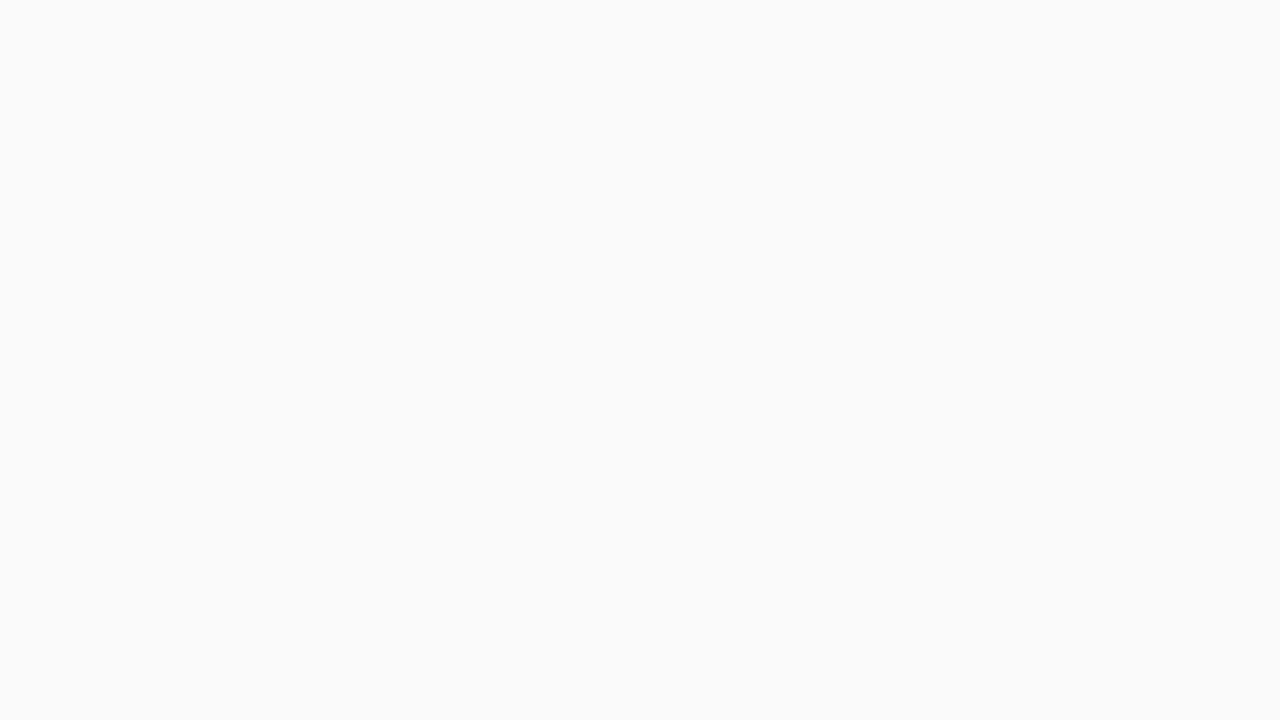

URL changed to expected value with language=python and framework=selenium query parameters
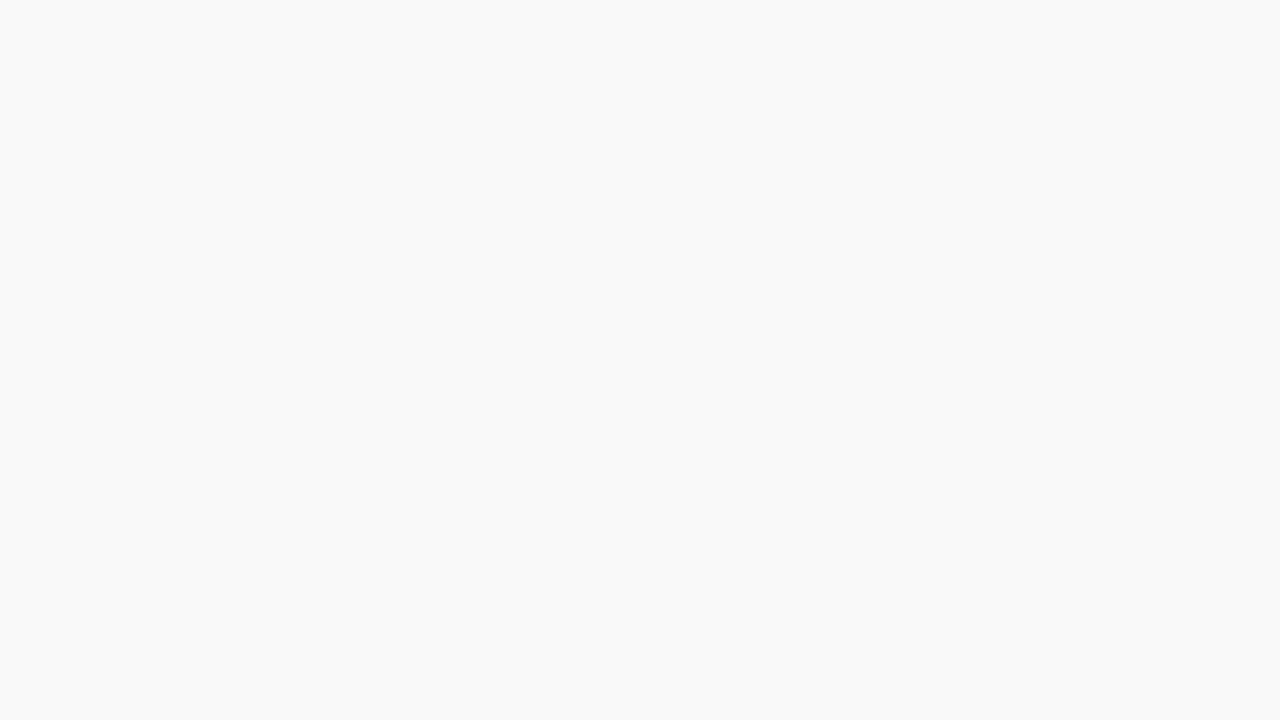

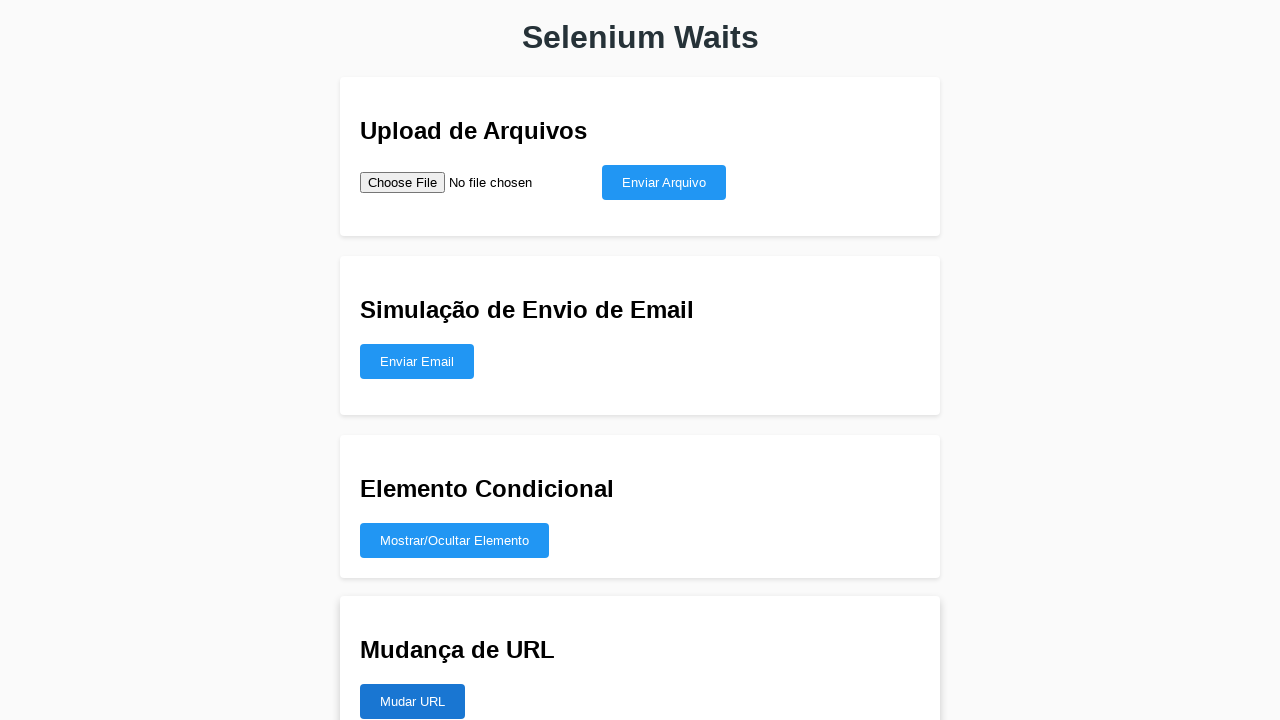